Navigates to Spark Korea homepage and clicks through to the quiz page, handling both mobile and PC layouts with different navigation paths.

Starting URL: https://sparkkorea.com/

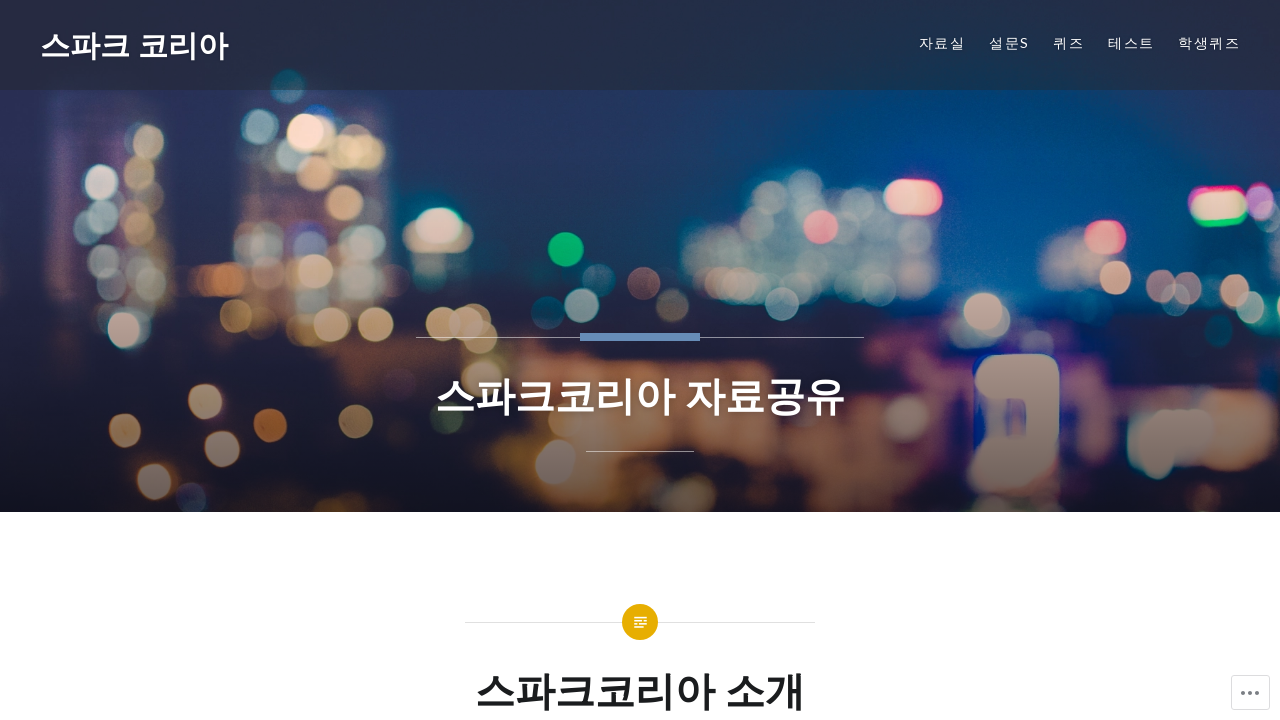

Navigated to Spark Korea homepage
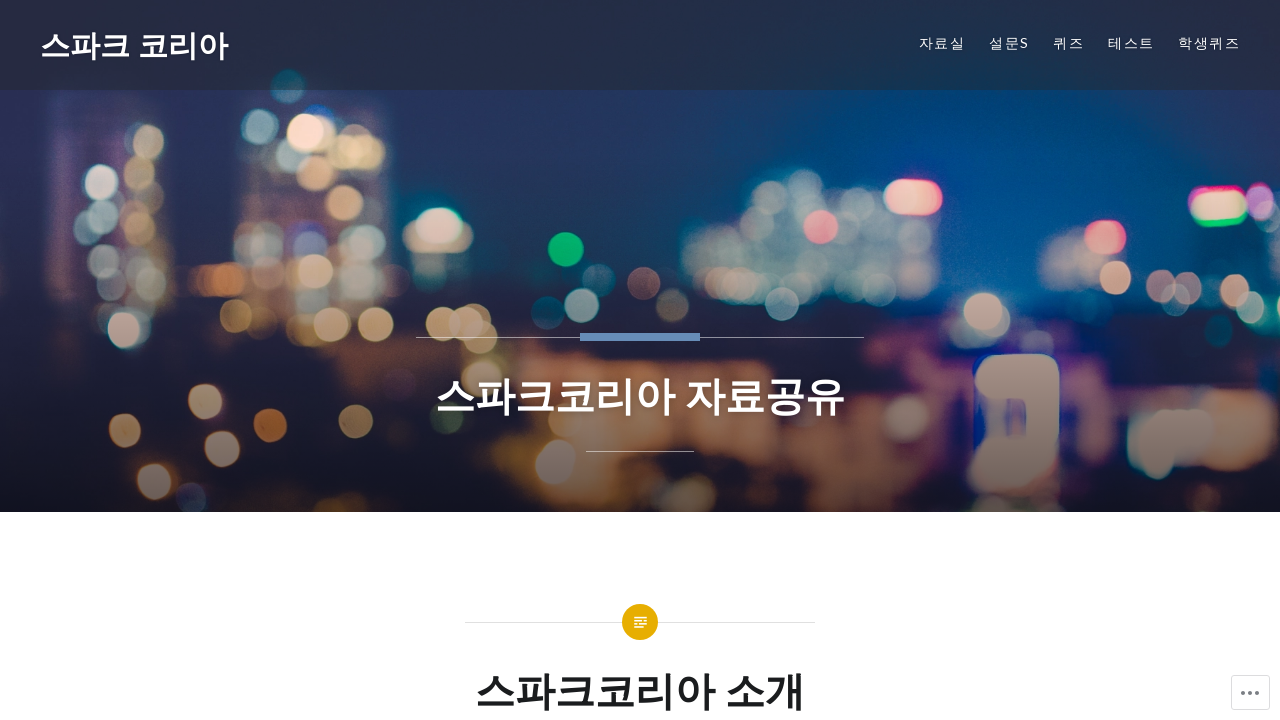

Clicked quiz link directly (PC layout) at (1069, 43) on xpath=//*[@id="menu-item-382"]/a
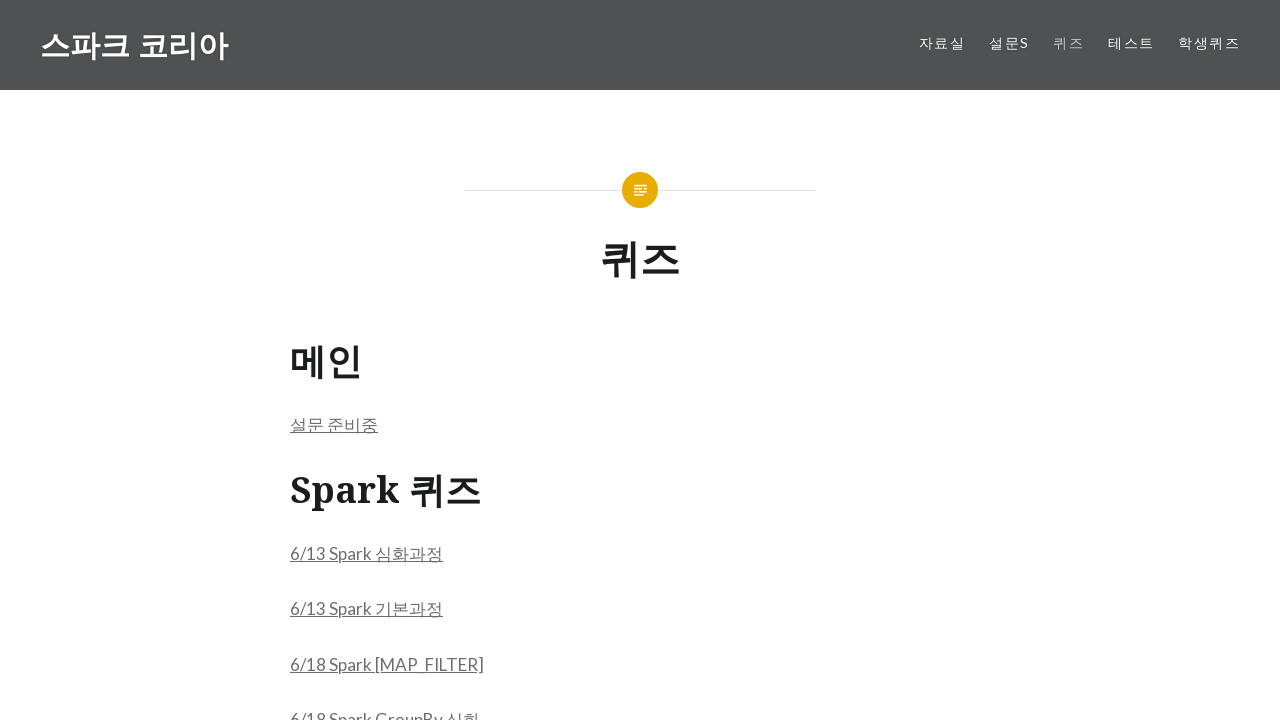

Quiz page loaded successfully
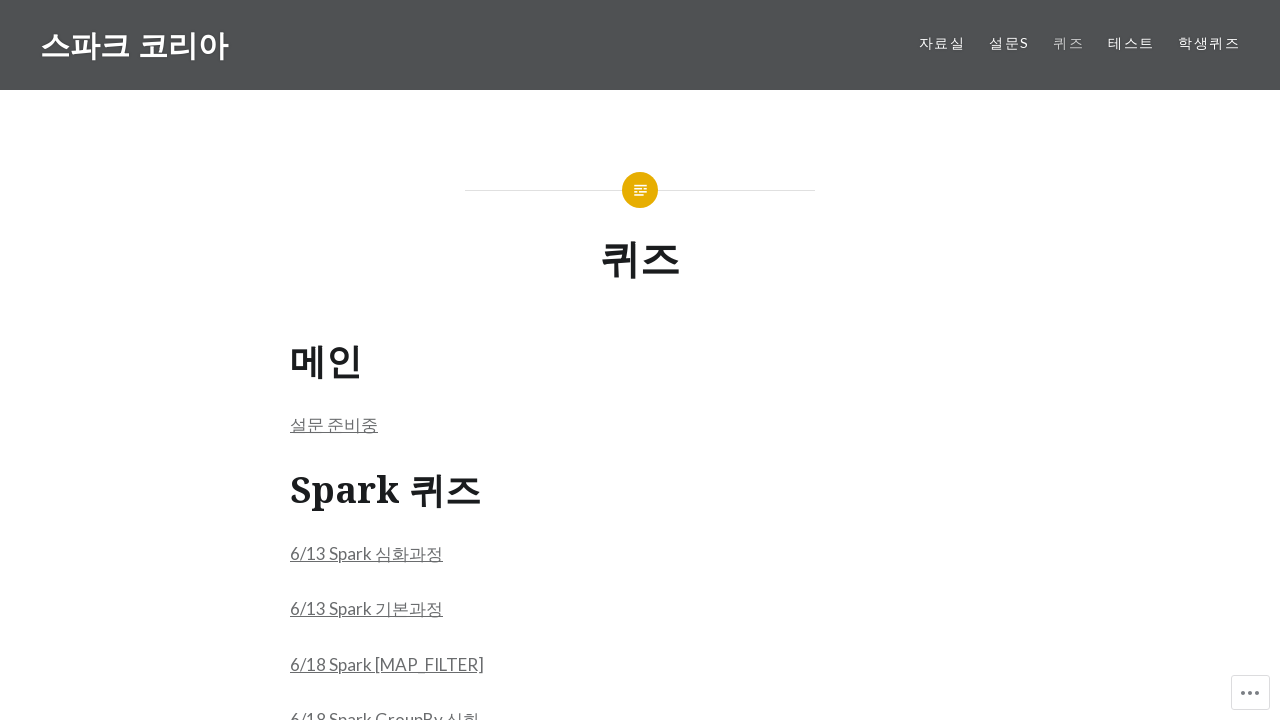

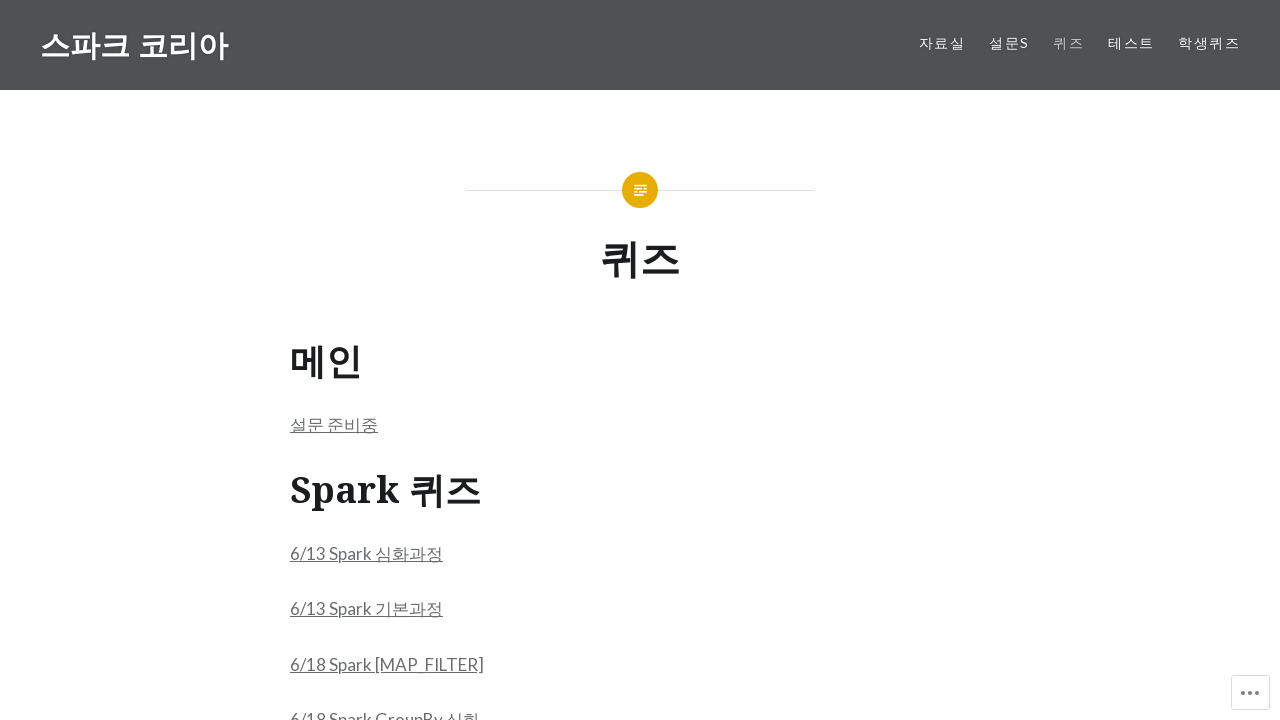